Tests multi-select dropdown functionality by selecting and deselecting options in a W3Schools demo page

Starting URL: https://www.w3schools.com/tags/tryit.asp?filename=tryhtml_select_multiple

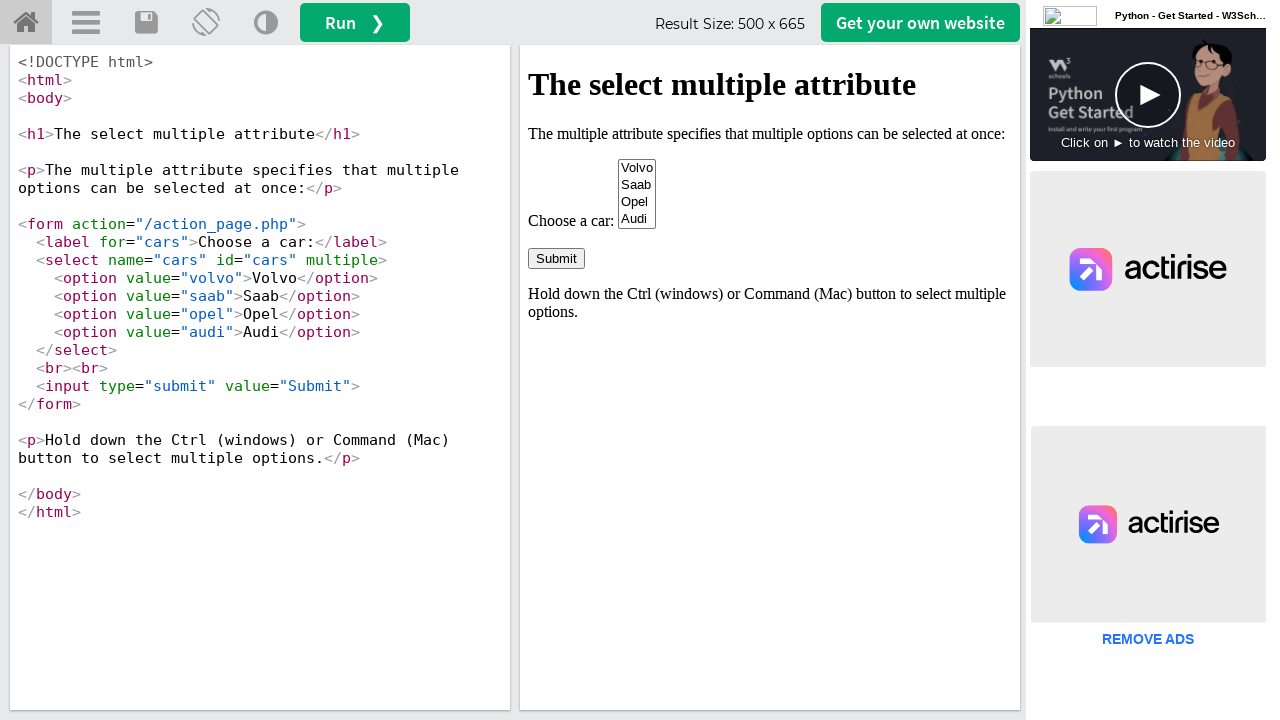

Located iframe with ID 'iframeResult'
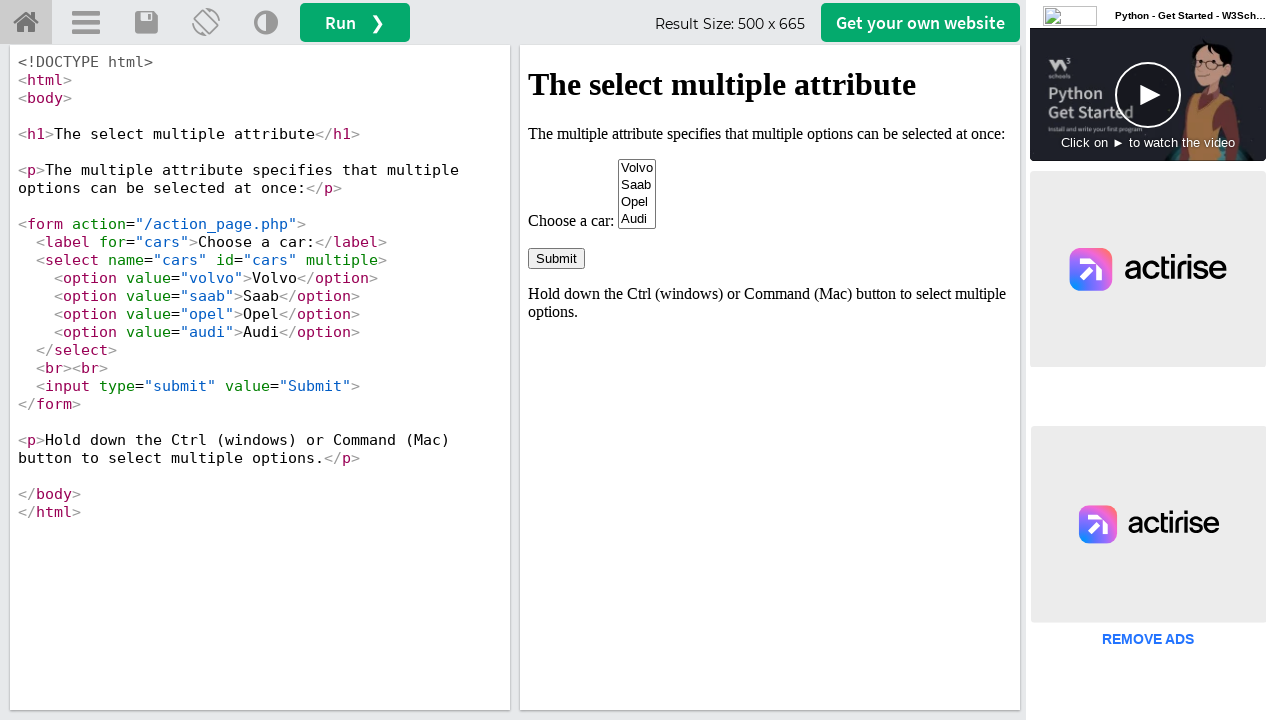

Located multi-select dropdown with name 'cars'
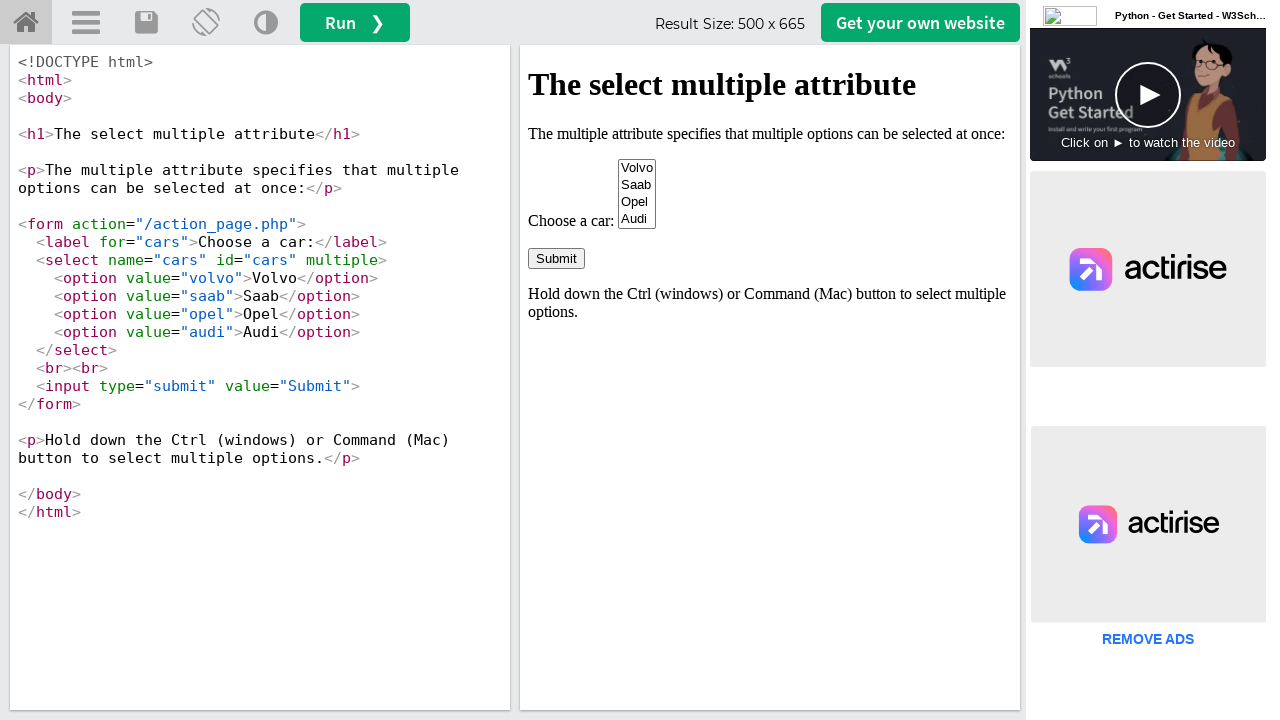

Selected first option (Volvo) by index 0 on iframe#iframeResult >> internal:control=enter-frame >> select[name='cars']
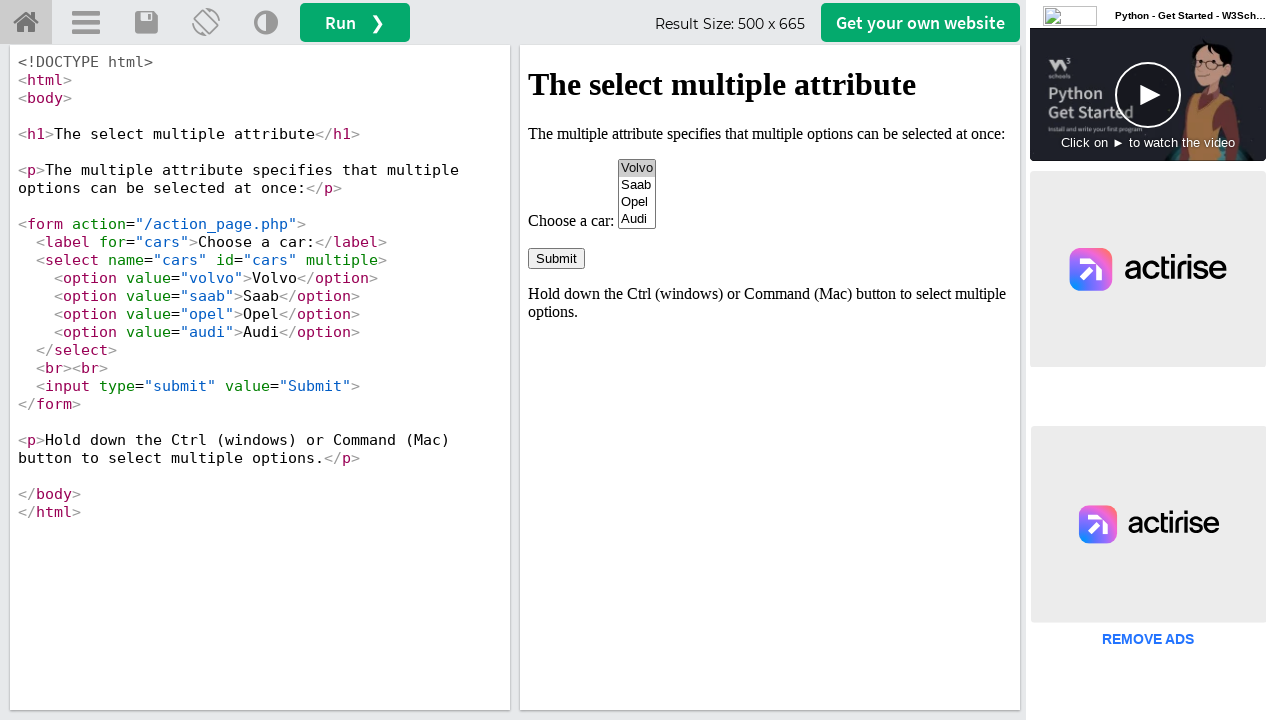

Selected second option (Saab) by index 1 on iframe#iframeResult >> internal:control=enter-frame >> select[name='cars']
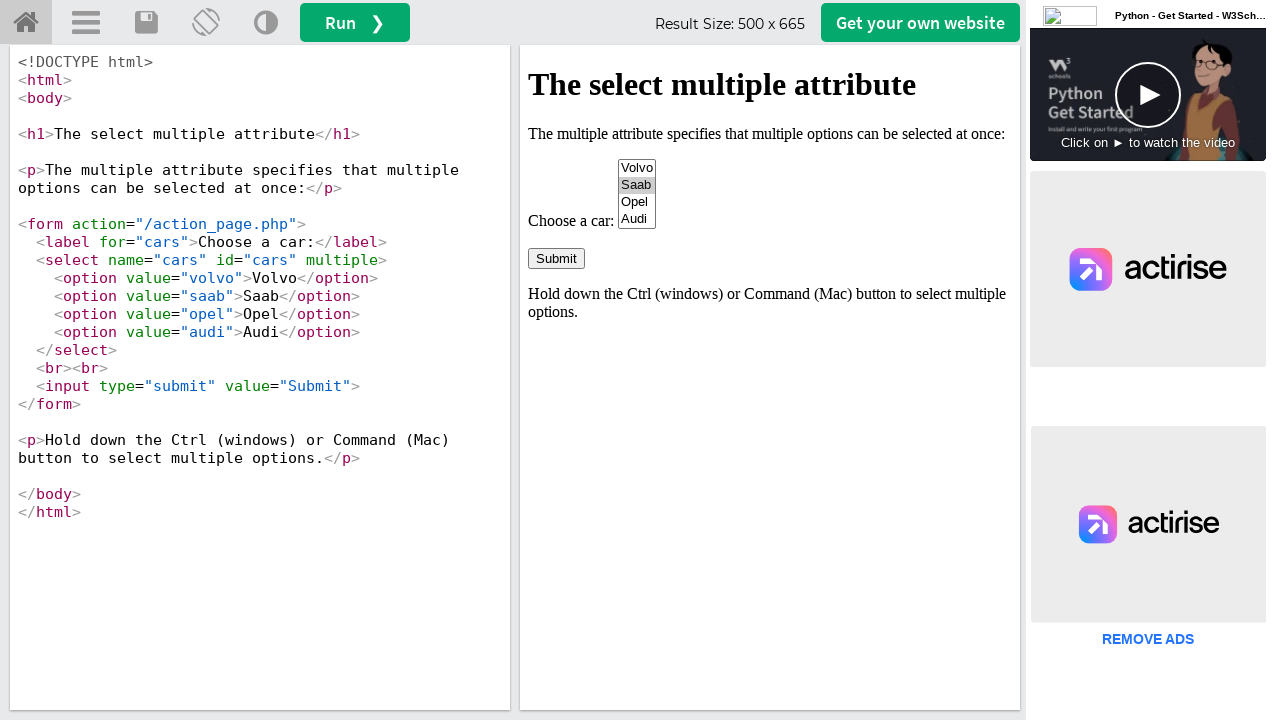

Waited 5 seconds to observe multi-select state
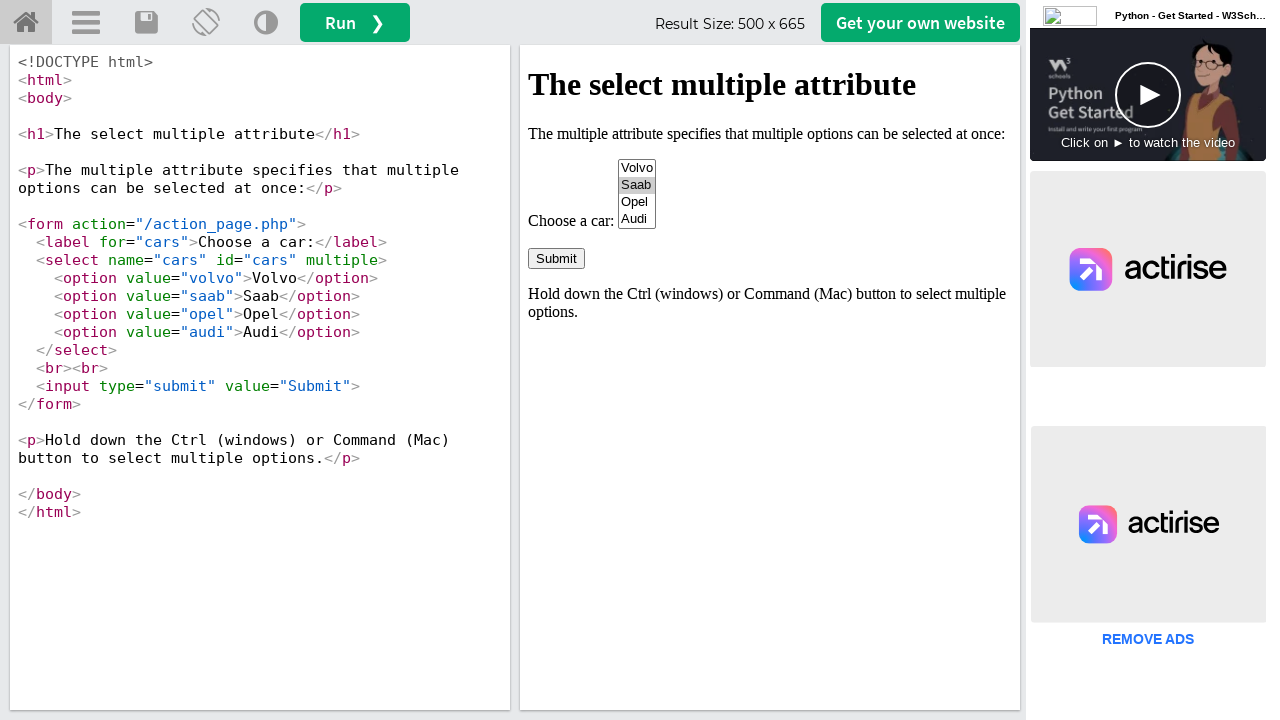

Deselected second option (Saab) by re-selecting only first option on iframe#iframeResult >> internal:control=enter-frame >> select[name='cars']
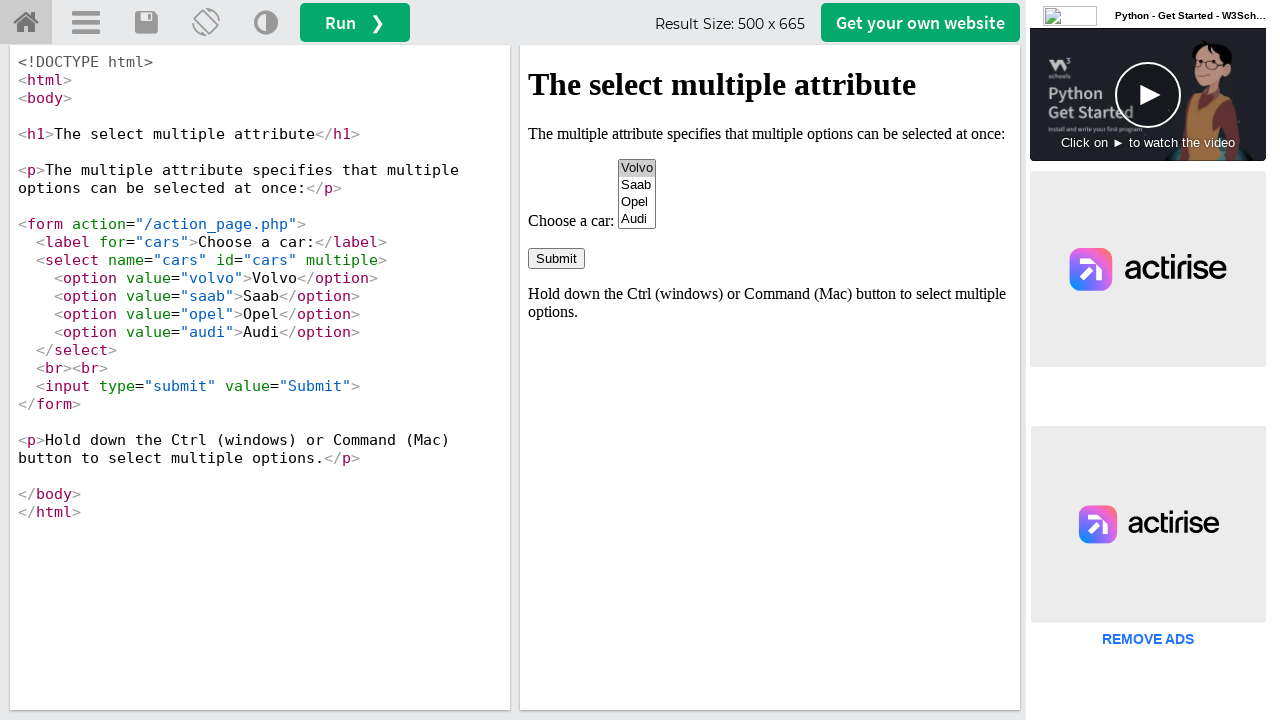

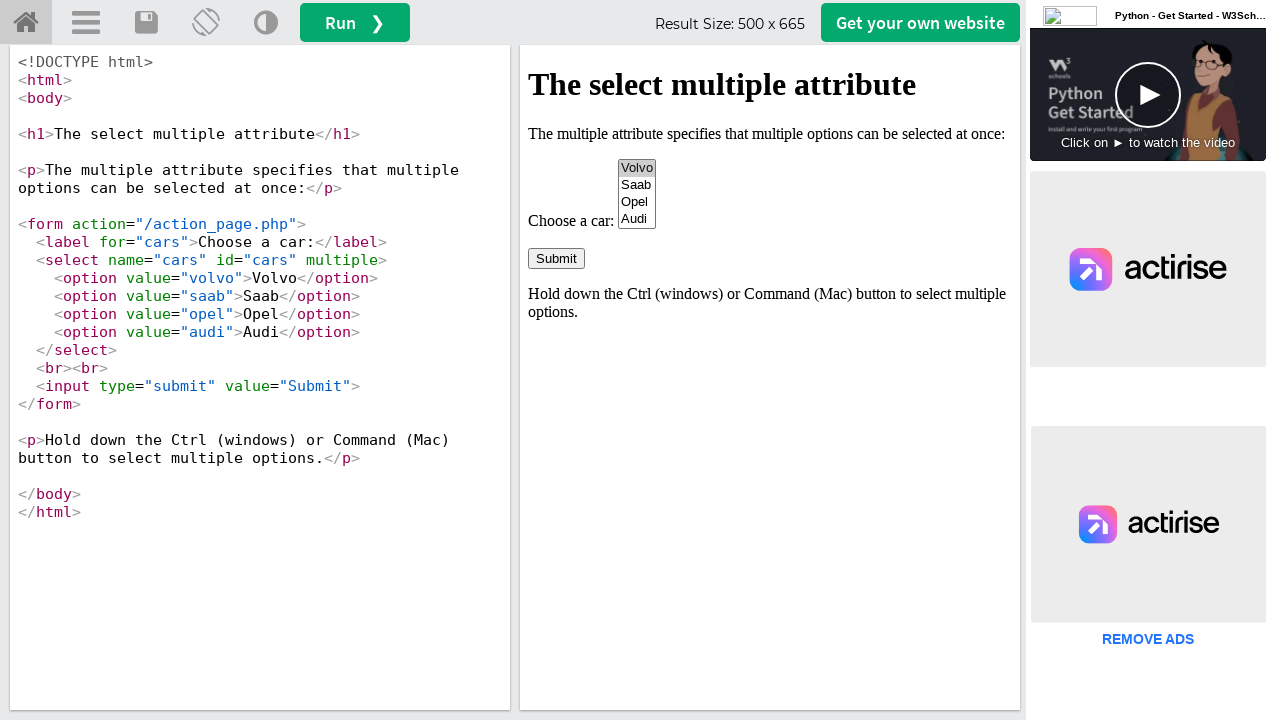